Tests the add/remove elements functionality by clicking the "Add Element" button three times to create delete buttons, then clicking one "Delete" button to remove an element.

Starting URL: https://practice.expandtesting.com/add-remove-elements

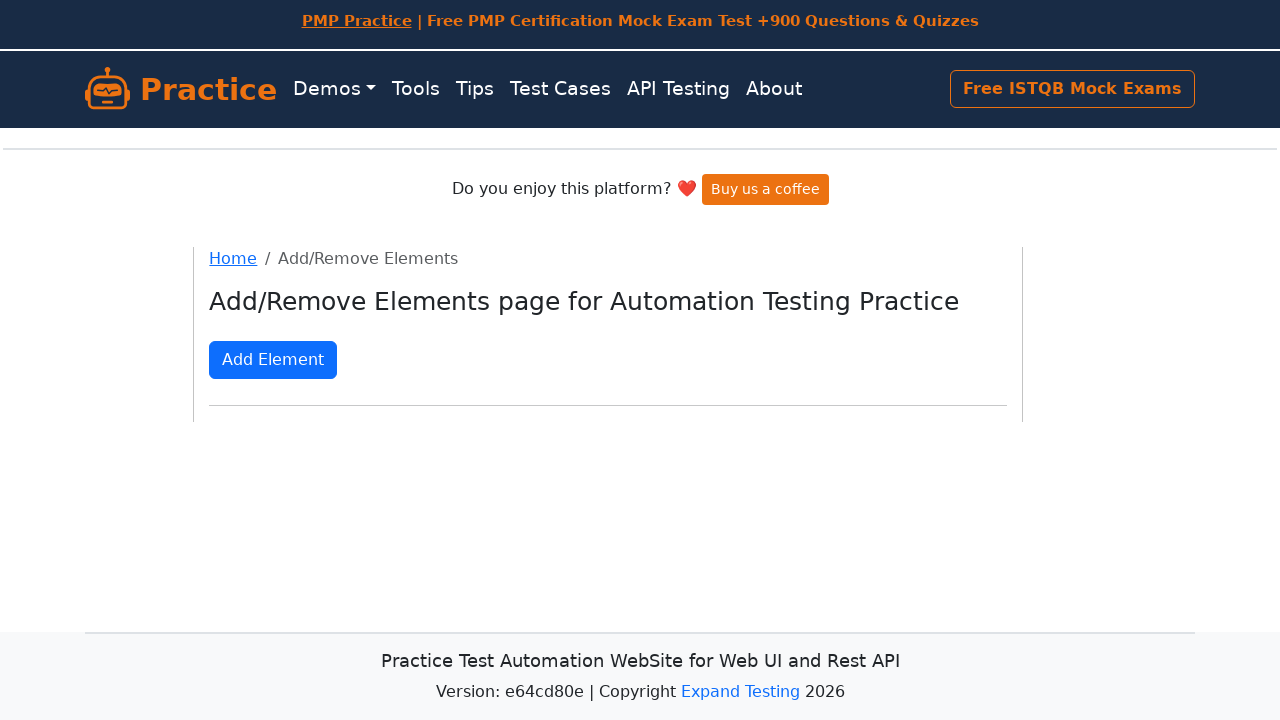

Clicked 'Add Element' button to create a delete button at (273, 360) on text=Add Element
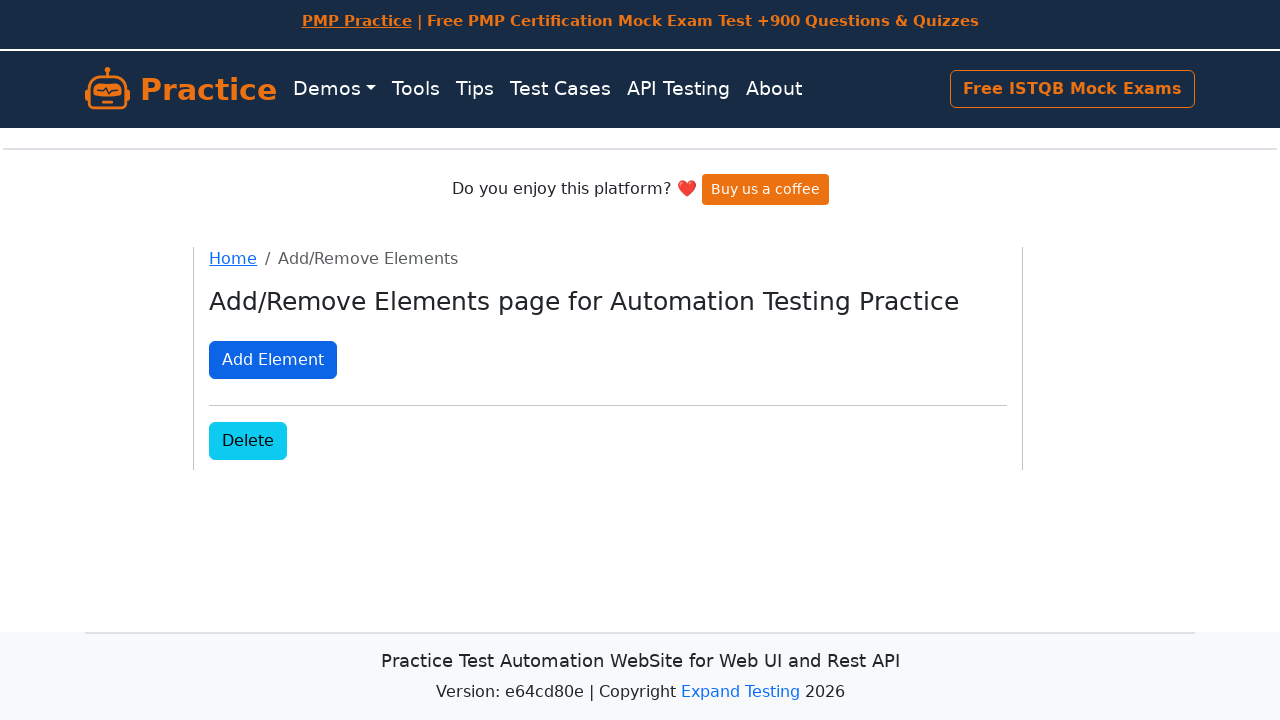

Delete button appeared after adding element
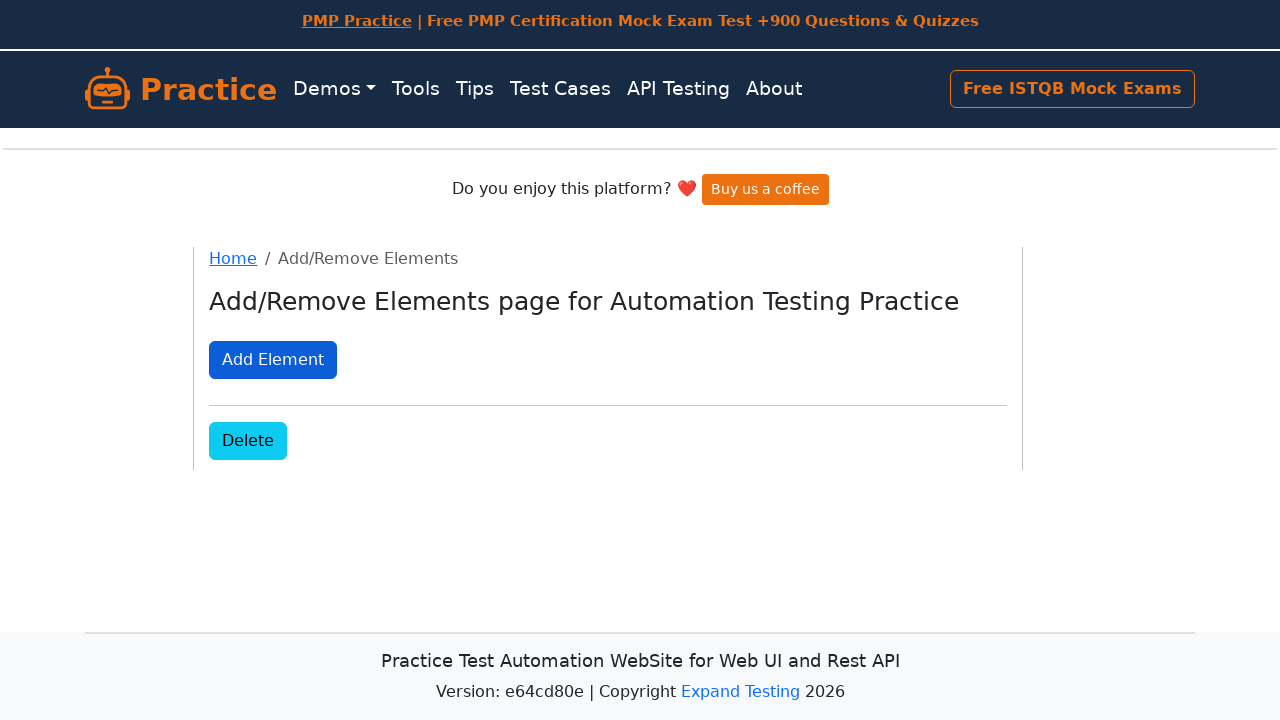

Clicked 'Add Element' button to create a delete button at (273, 360) on text=Add Element
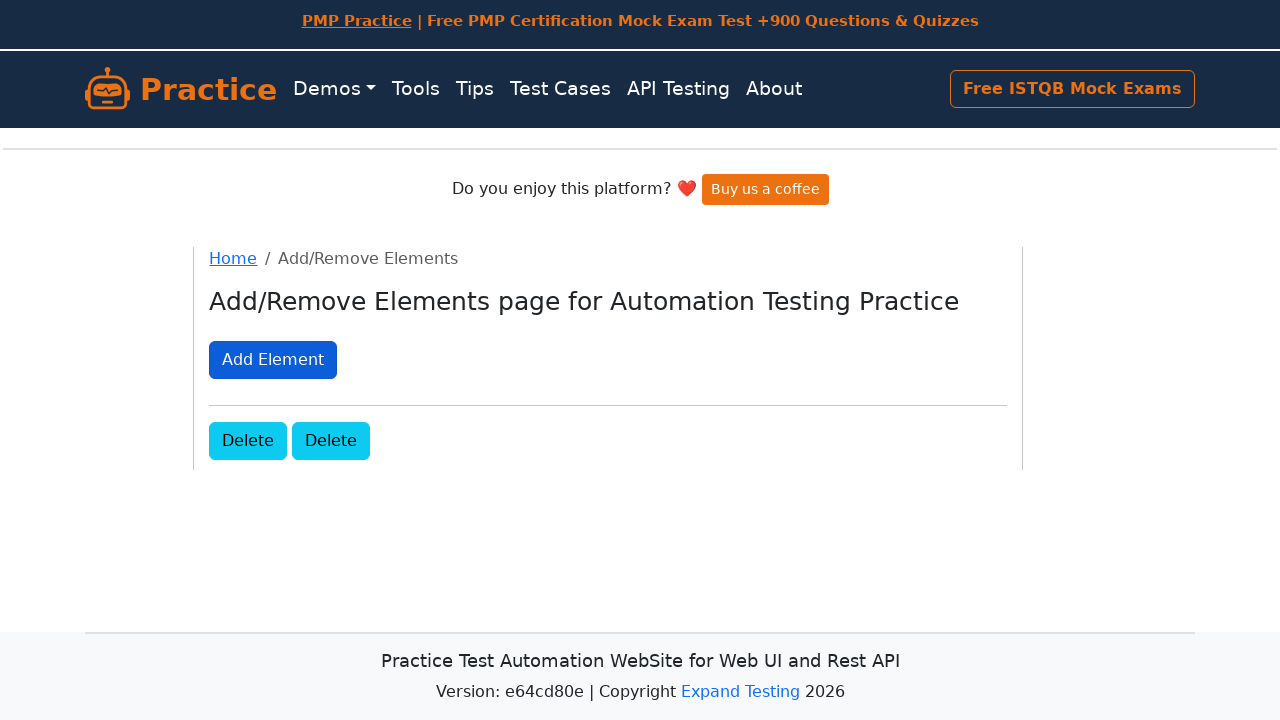

Delete button appeared after adding element
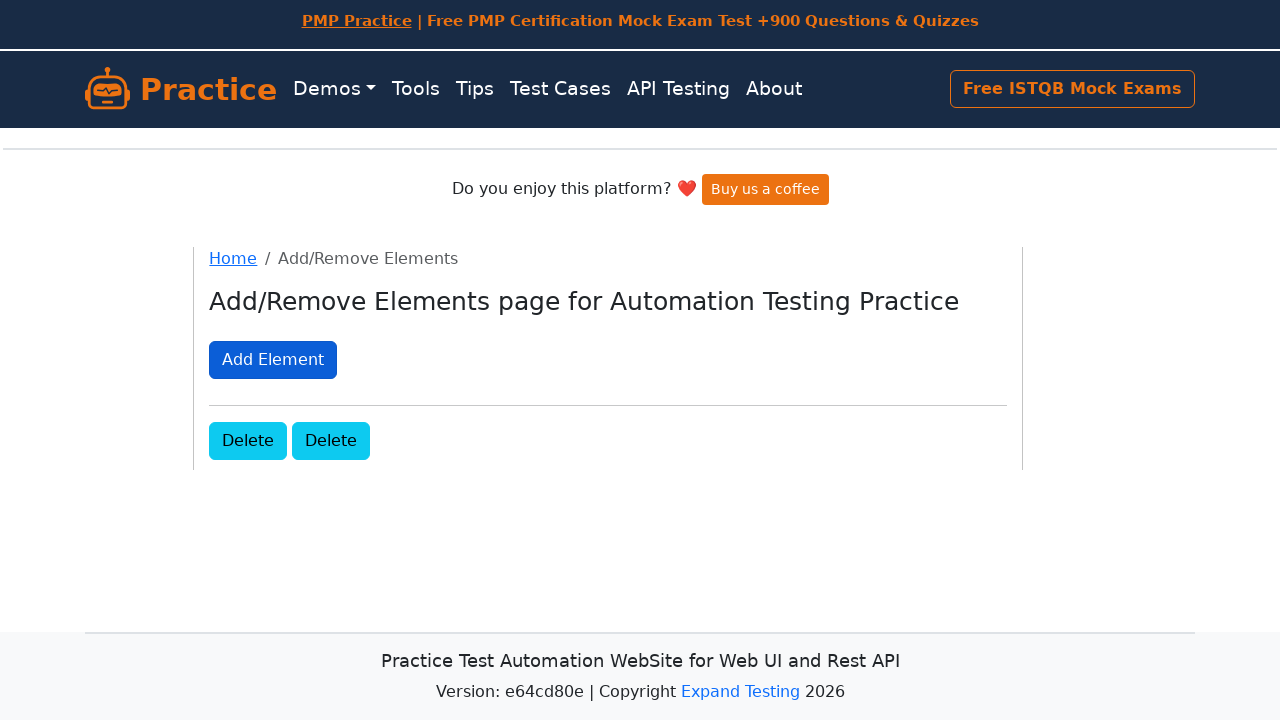

Clicked 'Add Element' button to create a delete button at (273, 360) on text=Add Element
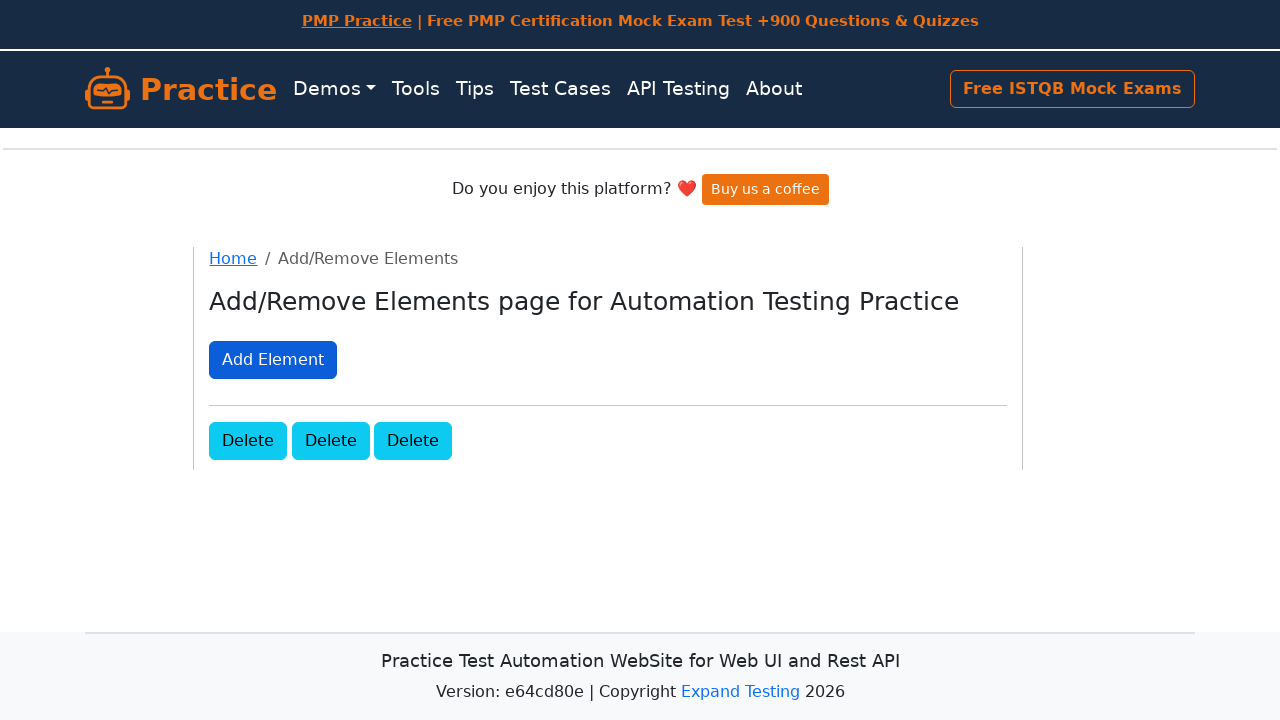

Delete button appeared after adding element
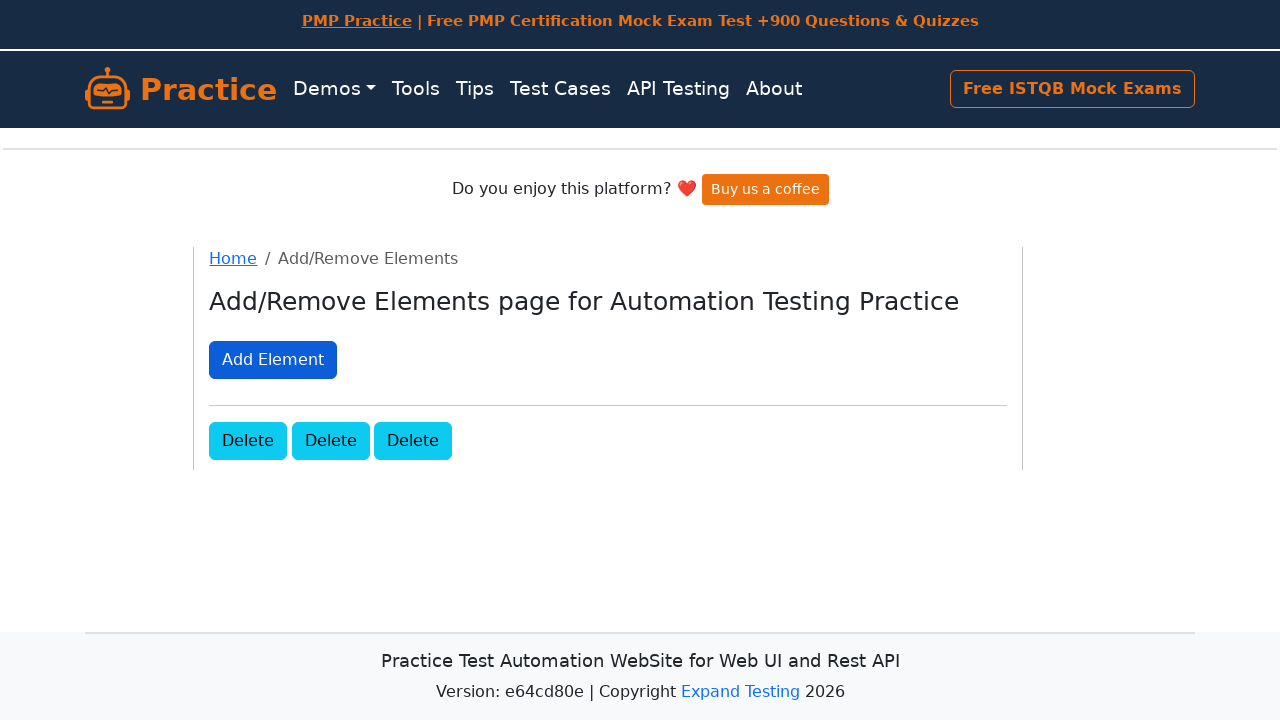

Clicked one Delete button to remove an element at (248, 440) on text=Delete
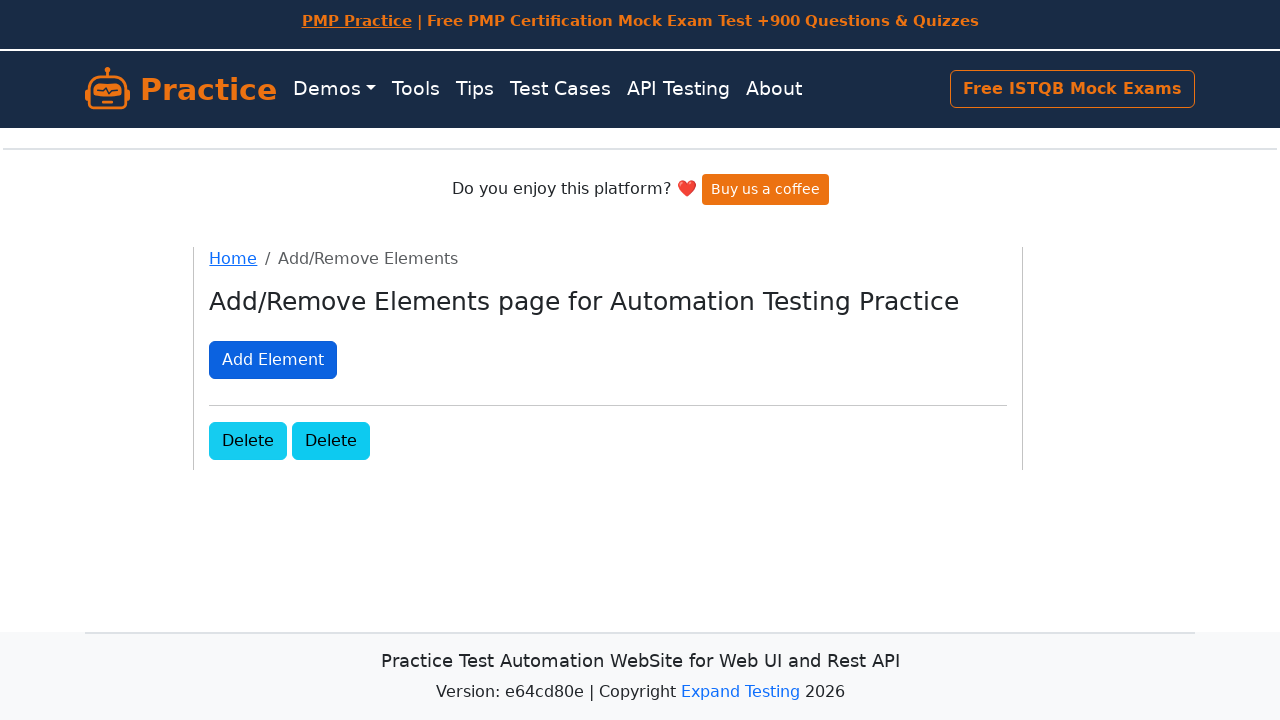

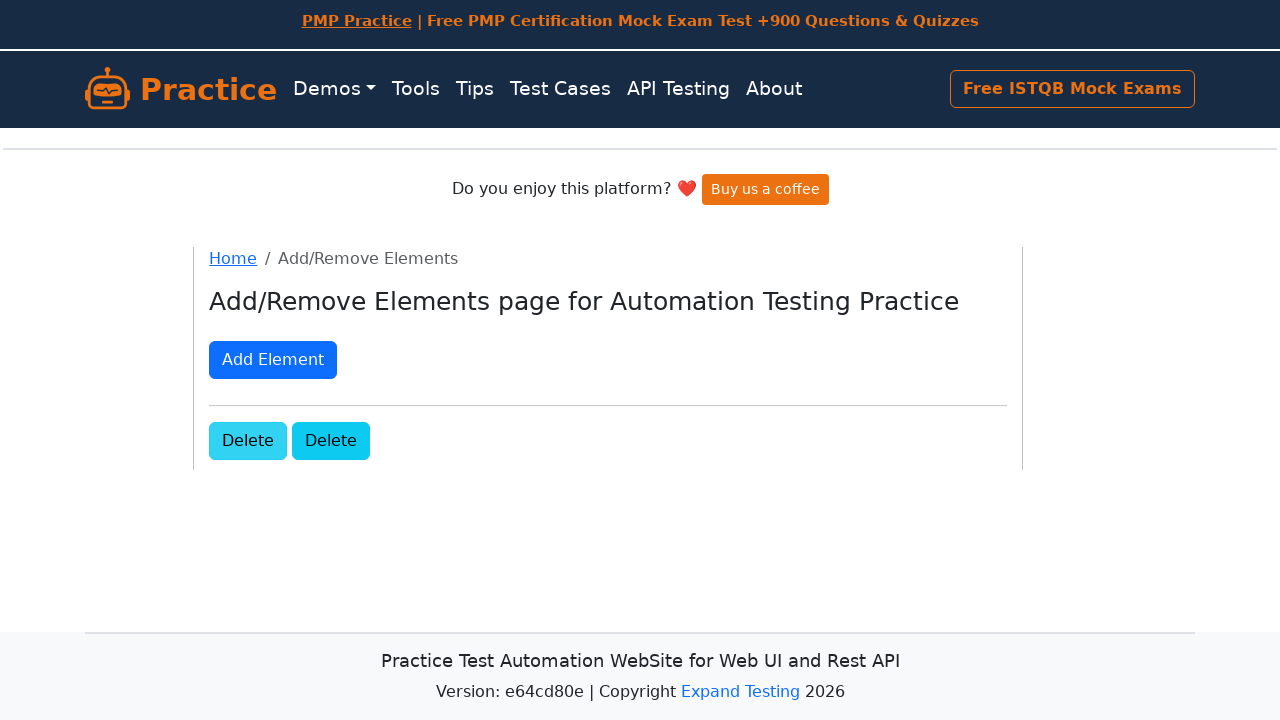